Tests browser alert functionality by clicking a timer alert button, waiting for the alert to appear after a delay, and then accepting it

Starting URL: https://demoqa.com/alerts

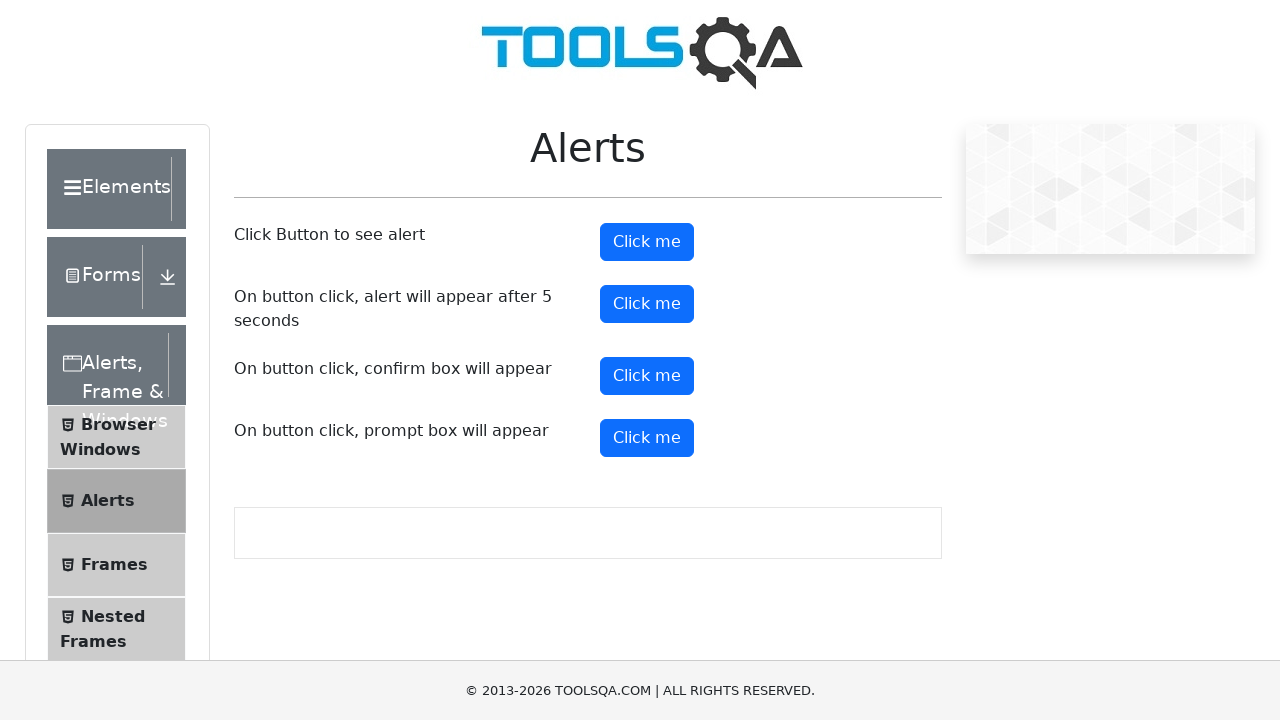

Set up dialog handler to automatically accept alerts
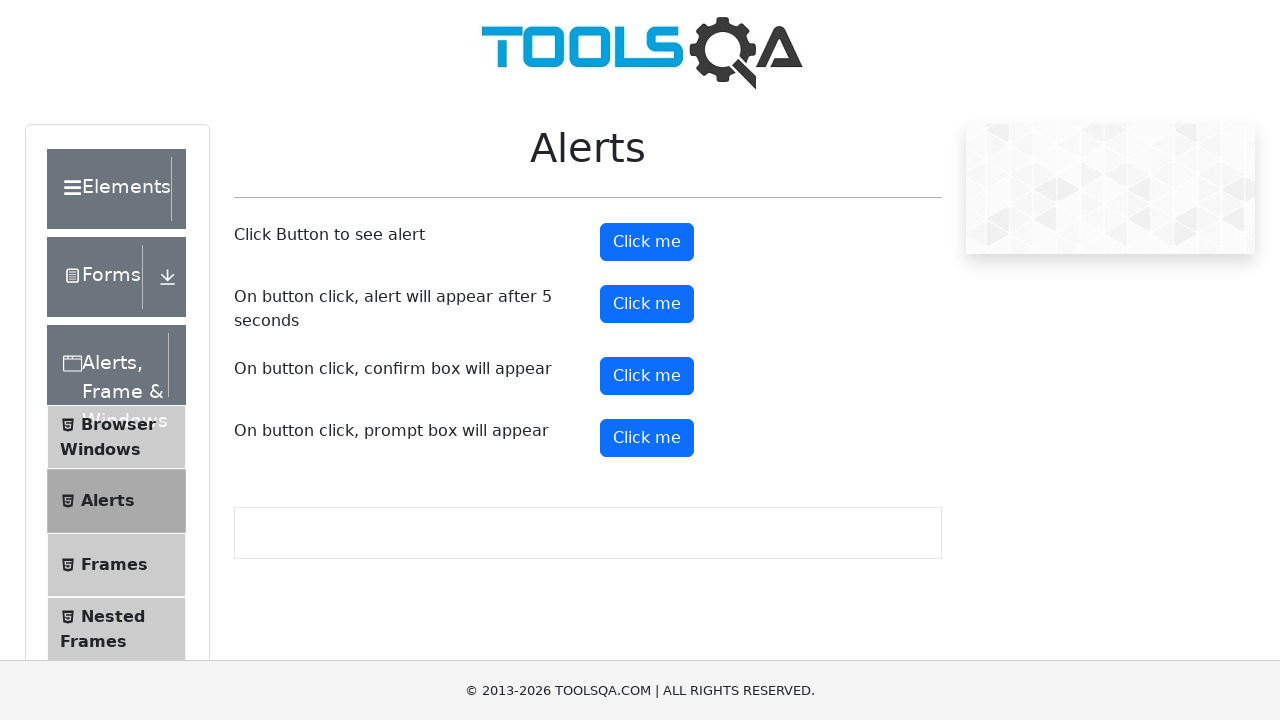

Clicked the timer alert button at (647, 304) on #timerAlertButton
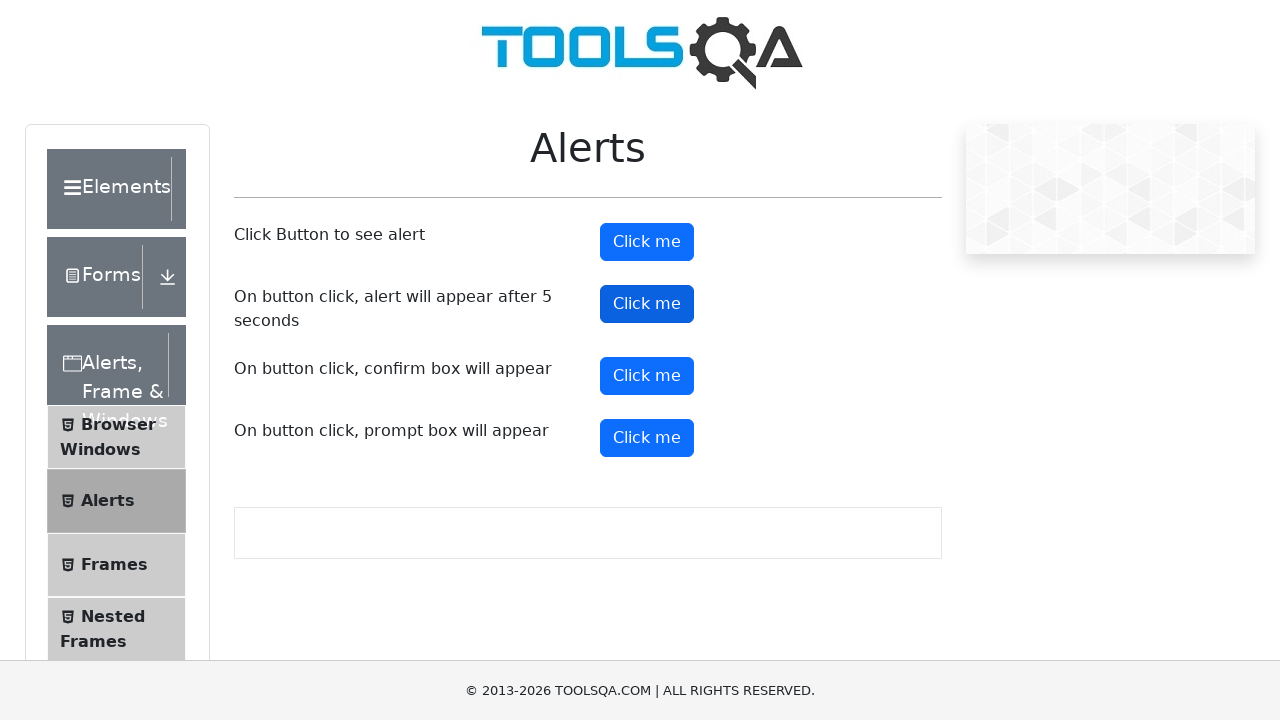

Waited 6 seconds for the alert to appear and be automatically accepted
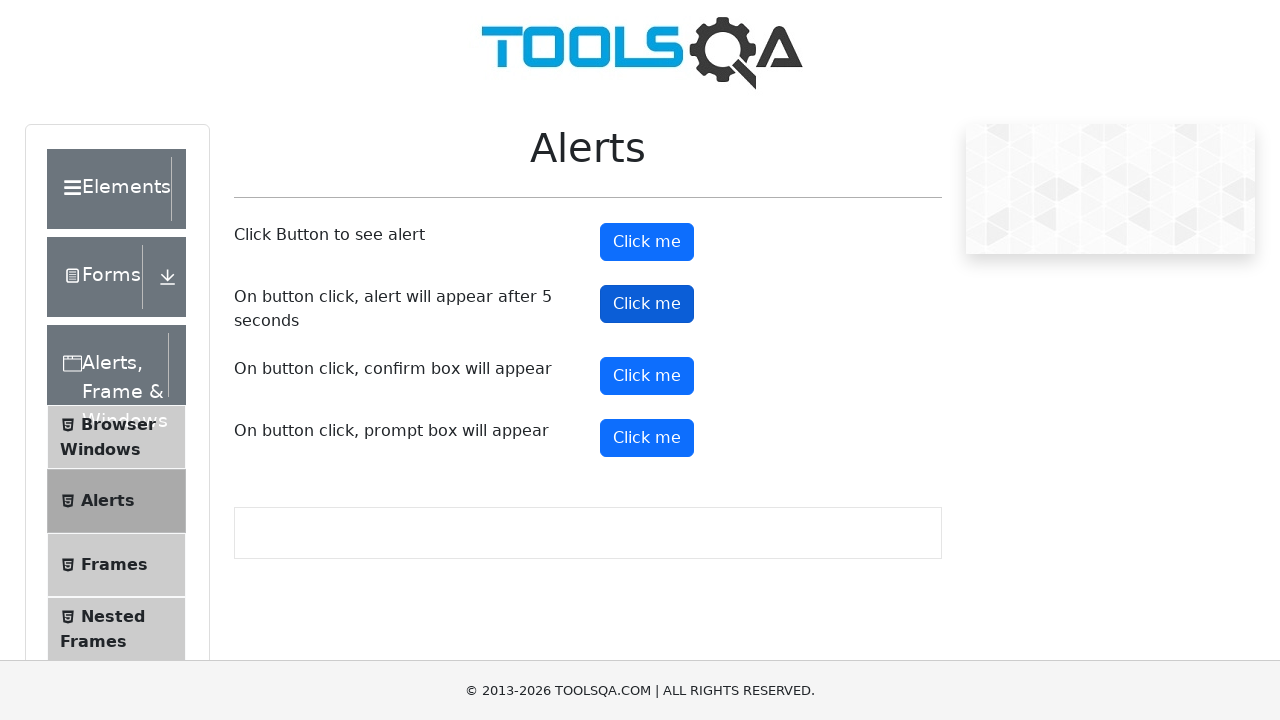

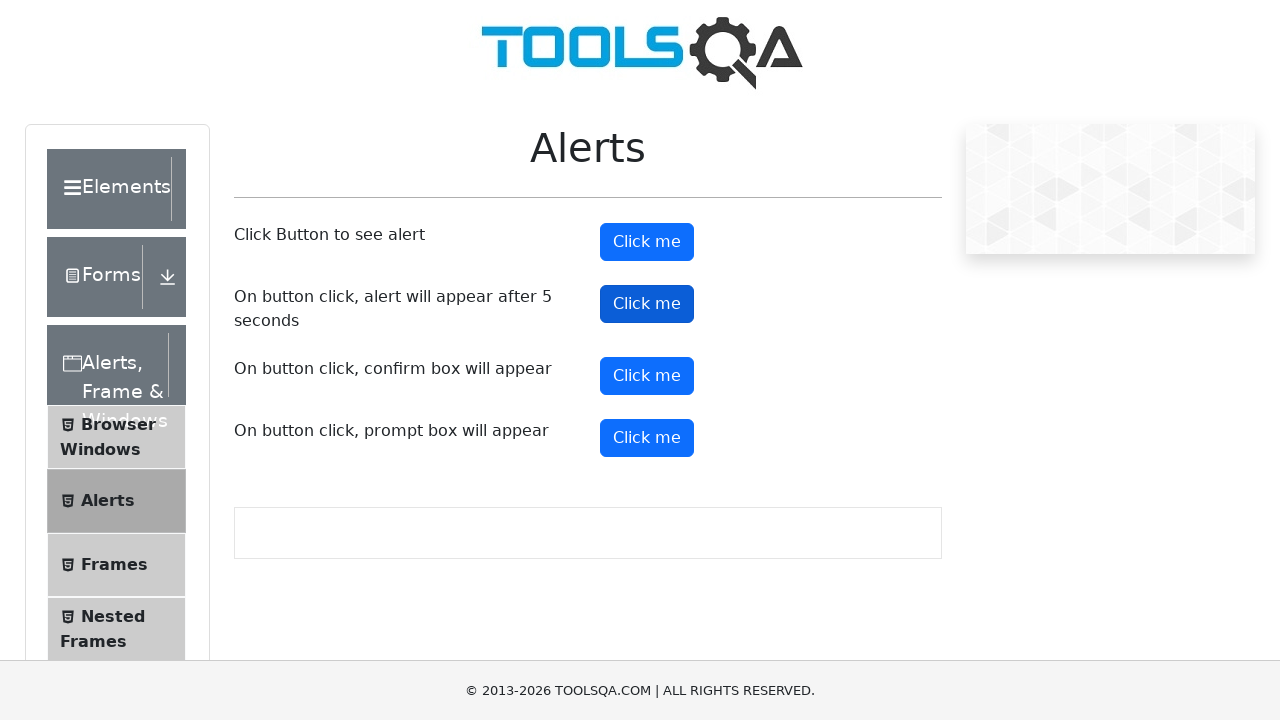